Tests an explicit wait scenario where the browser waits for a price to change to $100, then clicks a book button, calculates a mathematical result from a displayed value, and submits the answer.

Starting URL: http://suninjuly.github.io/explicit_wait2.html

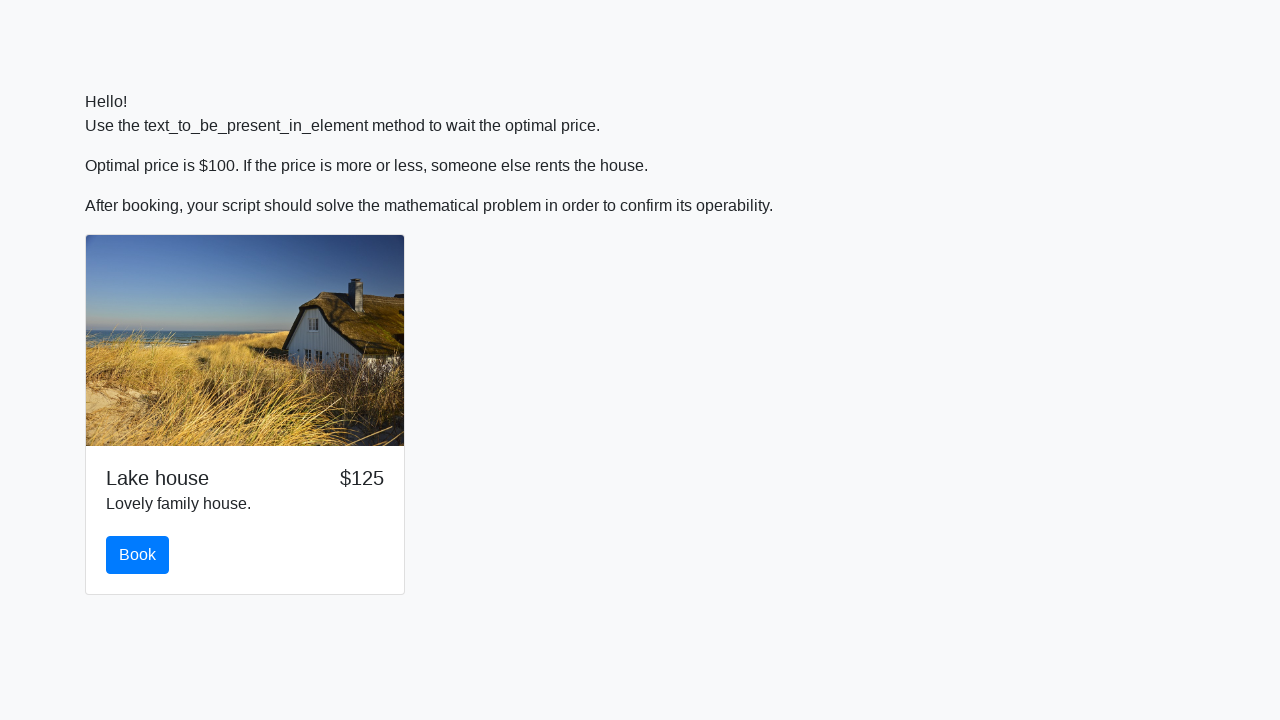

Waited for price to change to $100
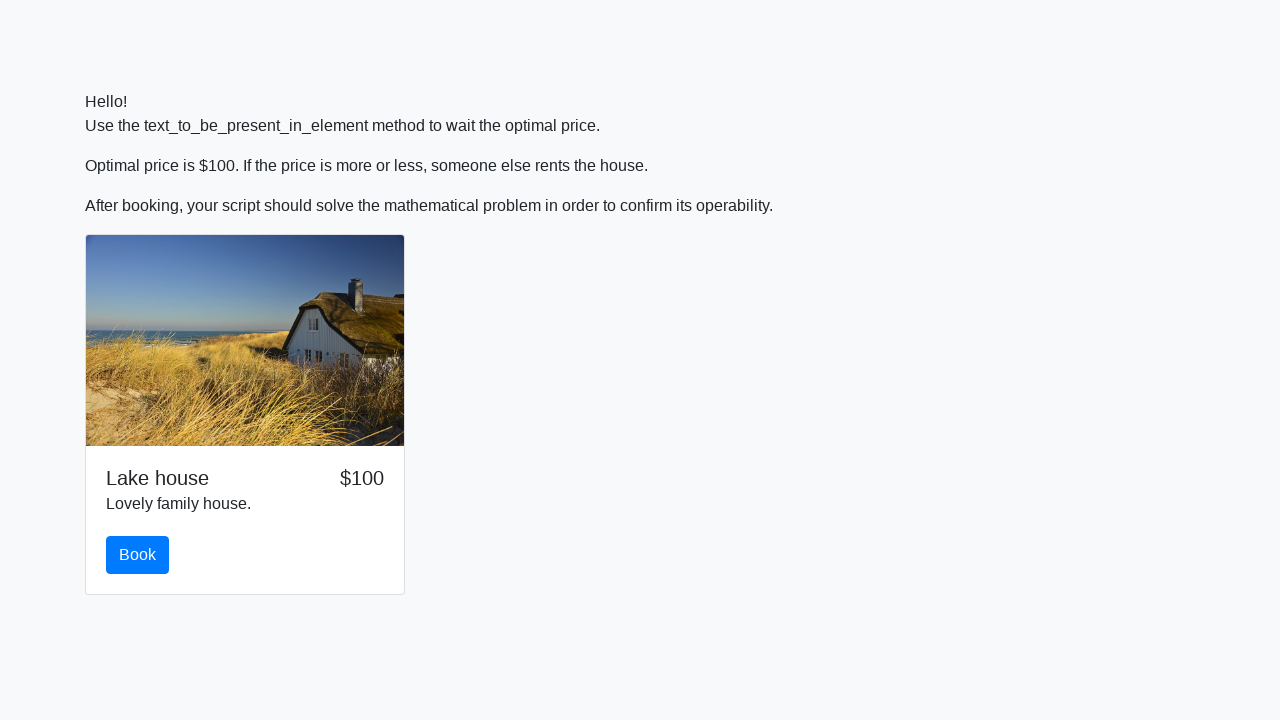

Clicked the book button at (138, 555) on #book
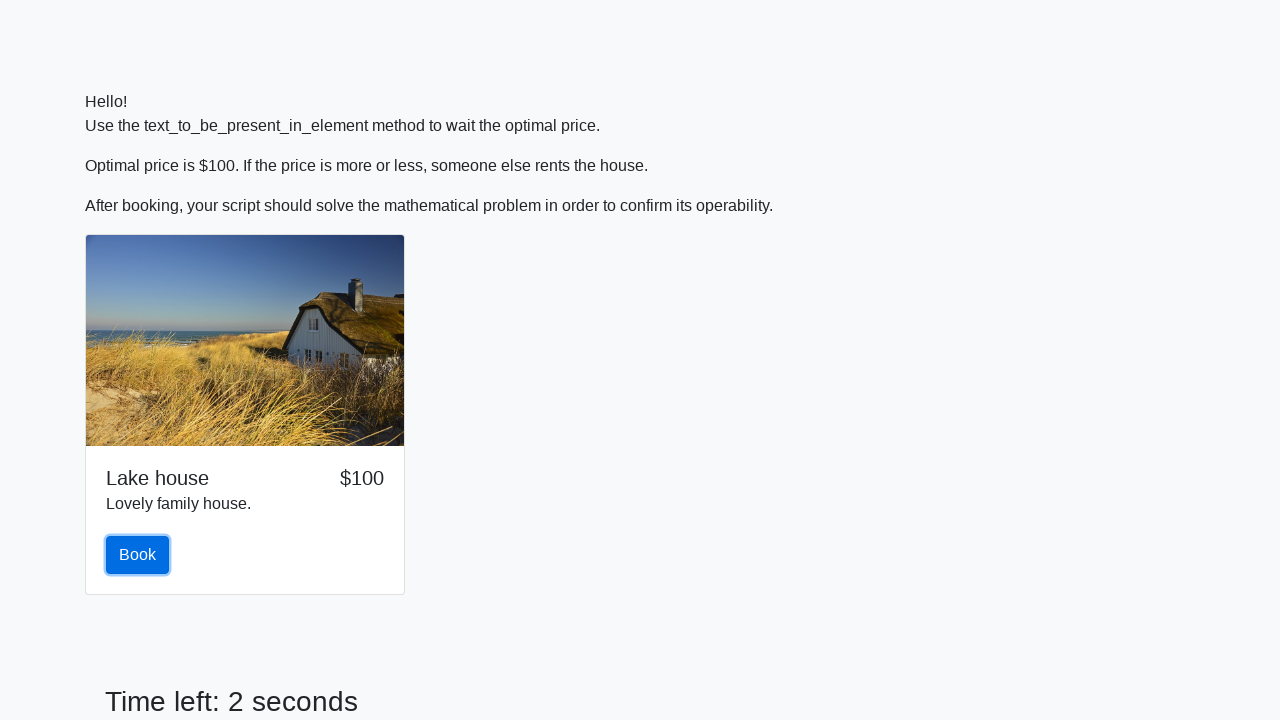

Scrolled down 500 pixels to see the form
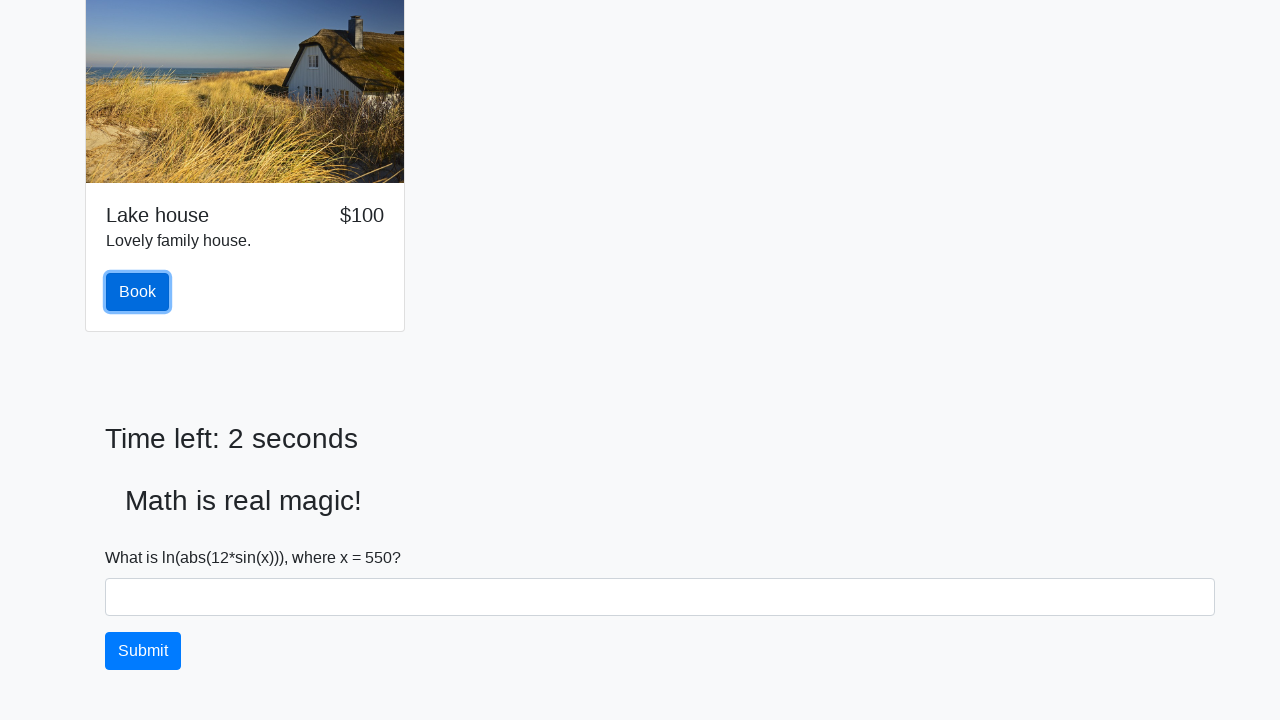

Extracted x value from input_value element: 550
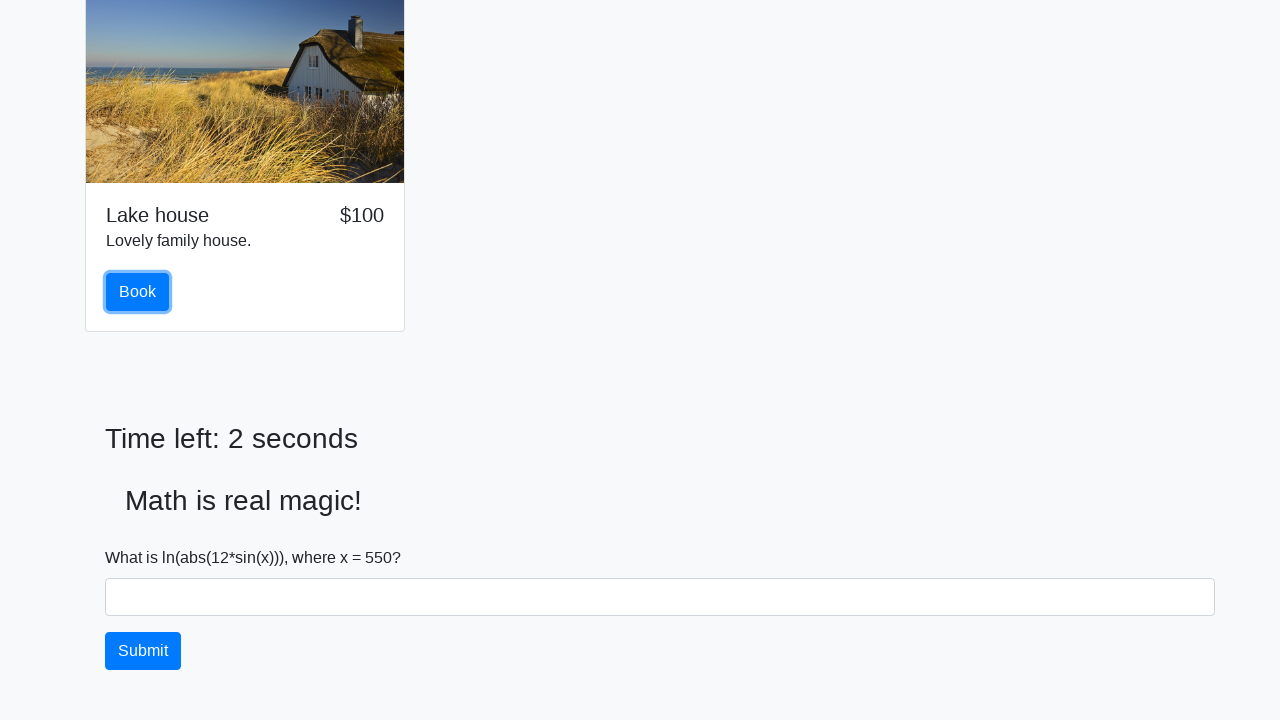

Calculated mathematical result: 0.9684310604152374
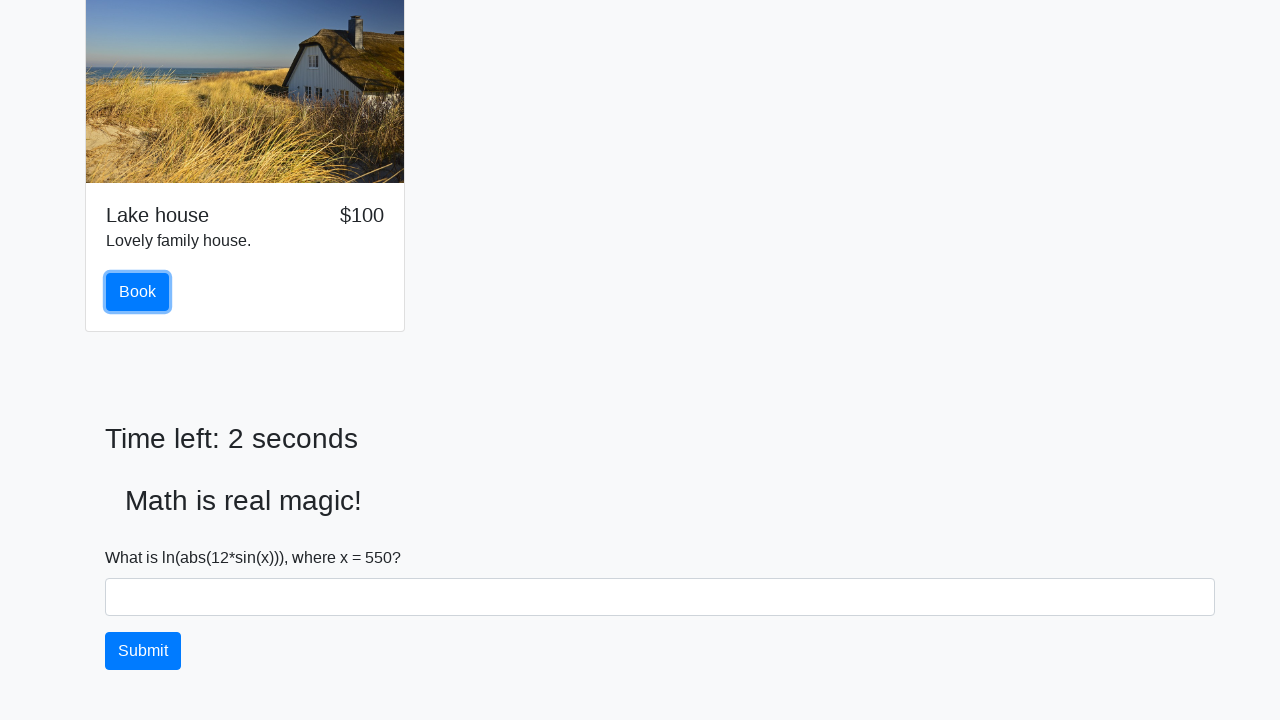

Filled answer field with calculated value on #answer
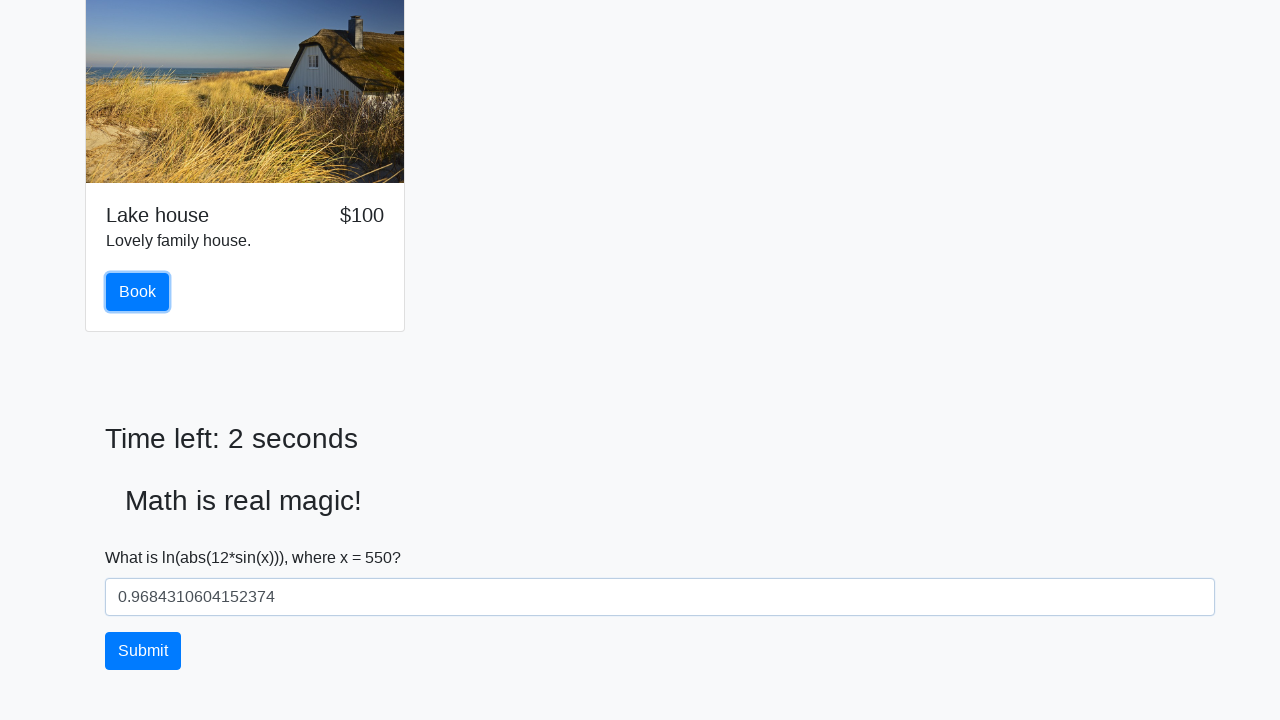

Clicked the solve button to submit answer at (143, 651) on #solve
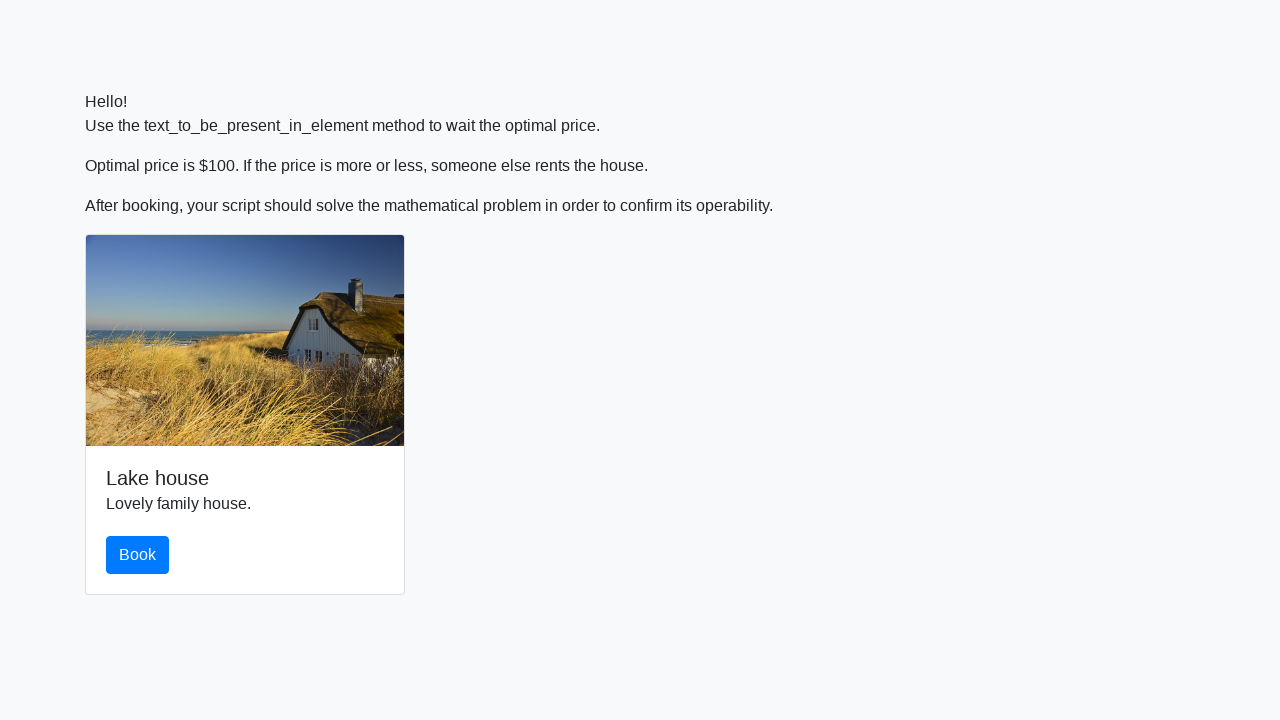

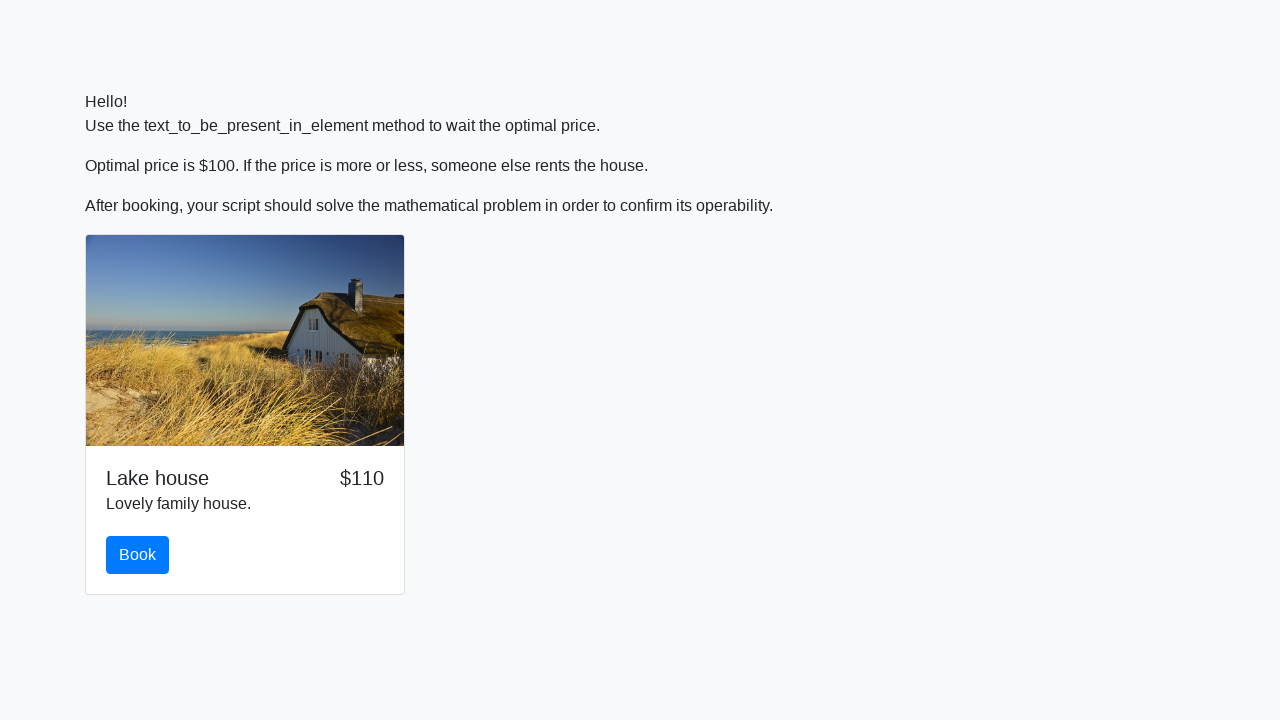